Solves a math challenge by extracting a value from an image attribute, calculating the result, and submitting the form with checkbox and radio button selections

Starting URL: https://suninjuly.github.io/get_attribute.html

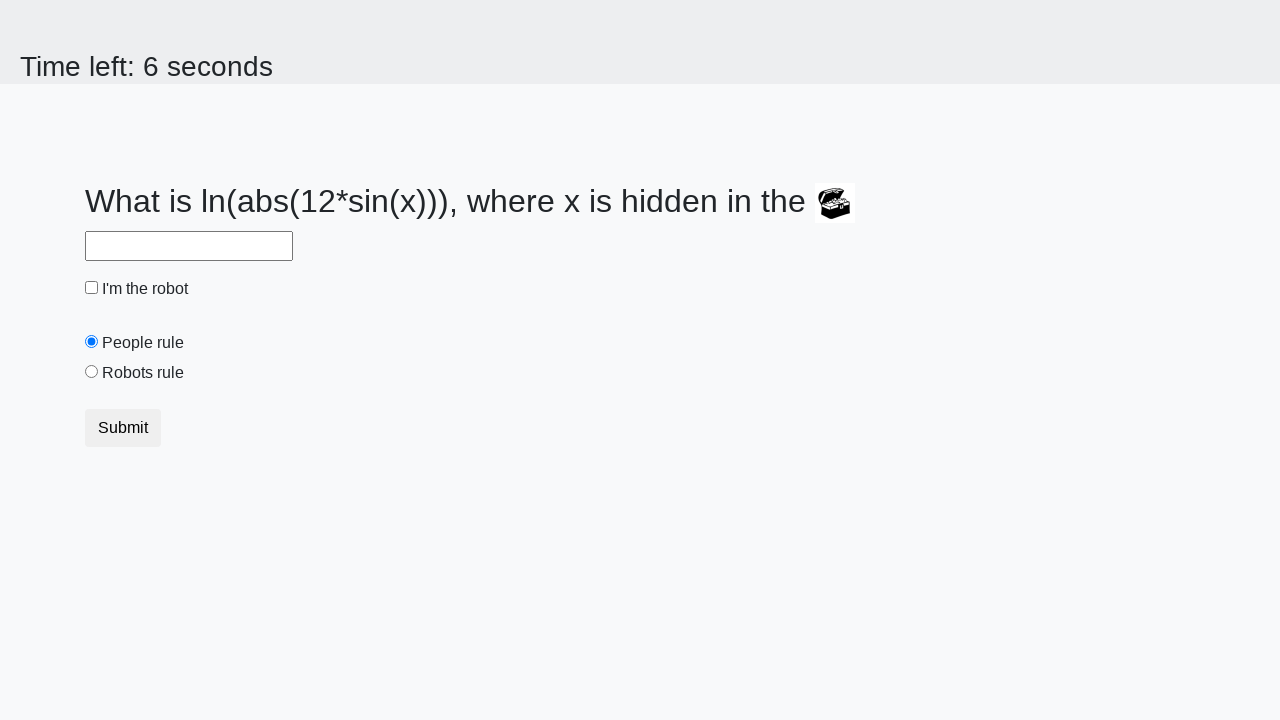

Located the treasure image element
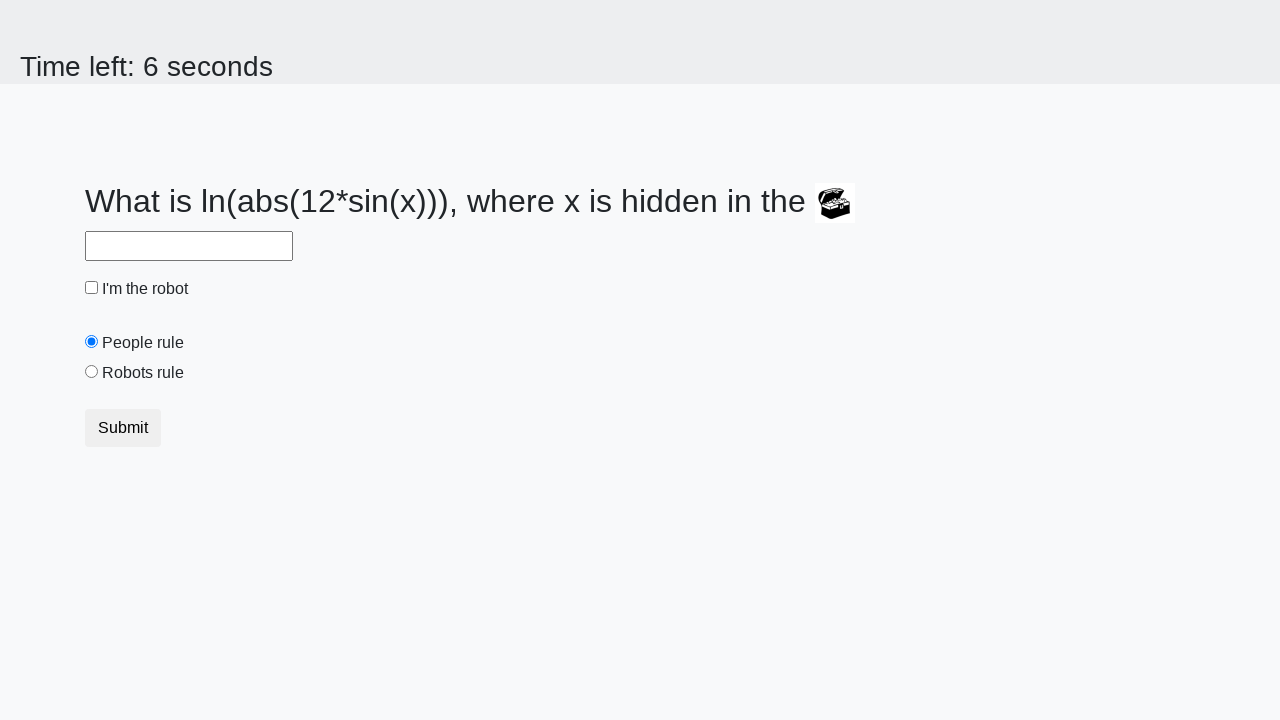

Extracted valuex attribute from treasure image
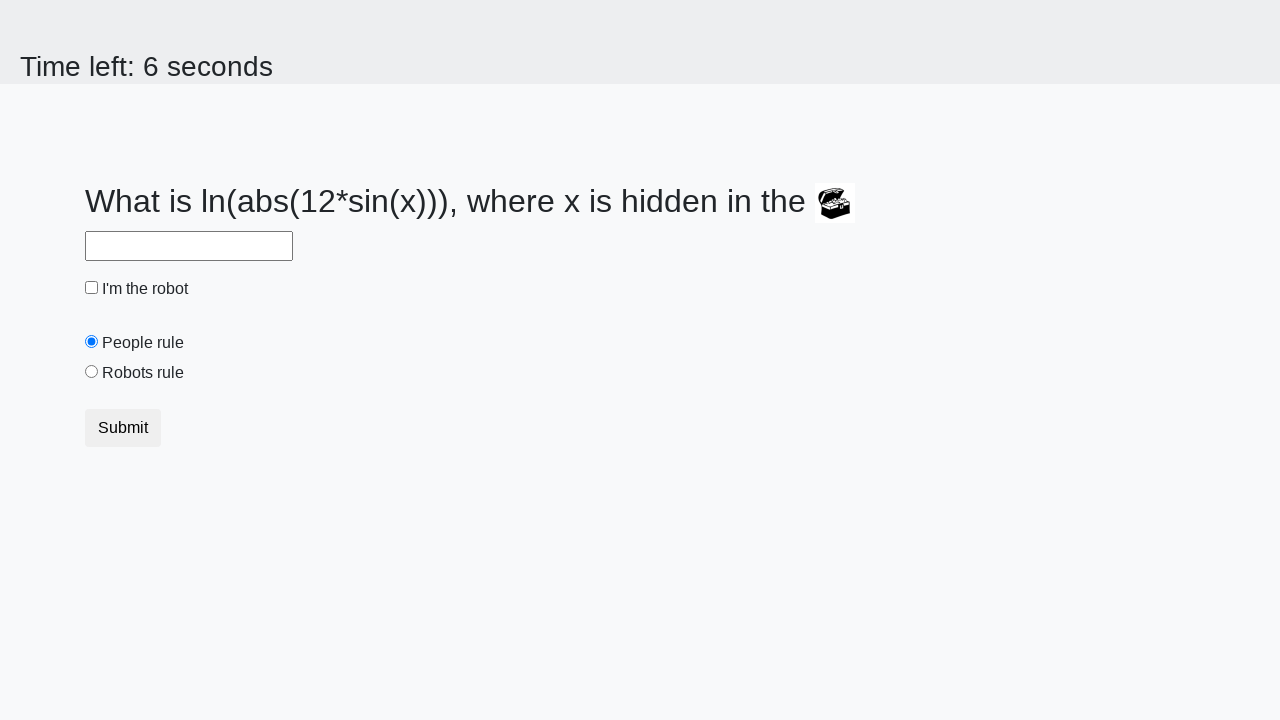

Calculated result: 1.7416237926936986 from input value 167
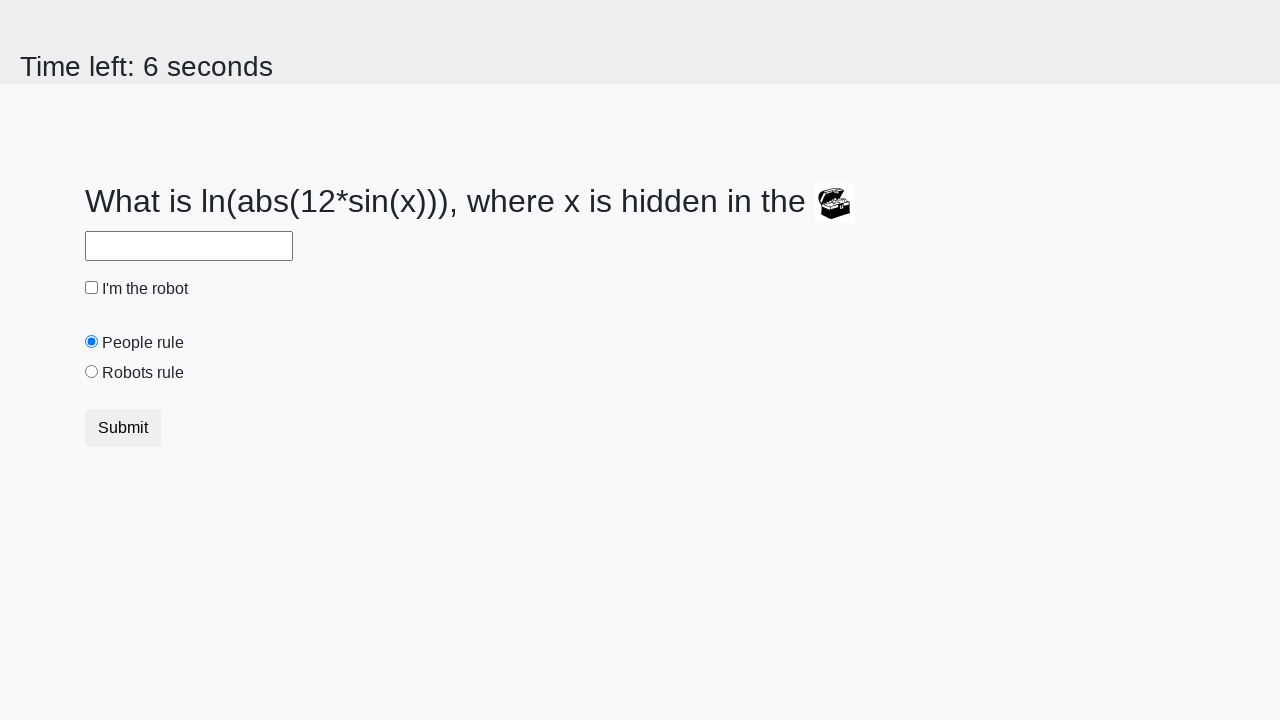

Filled answer field with calculated value on #answer
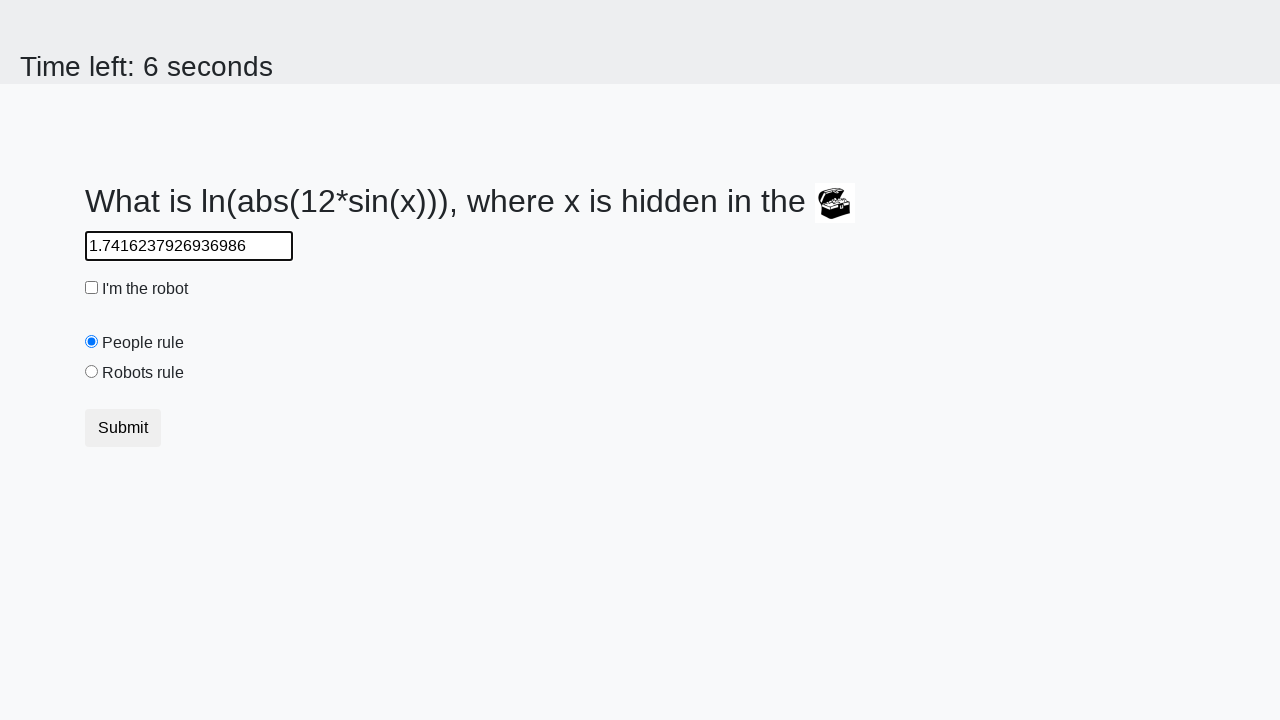

Clicked robot checkbox at (92, 288) on #robotCheckbox
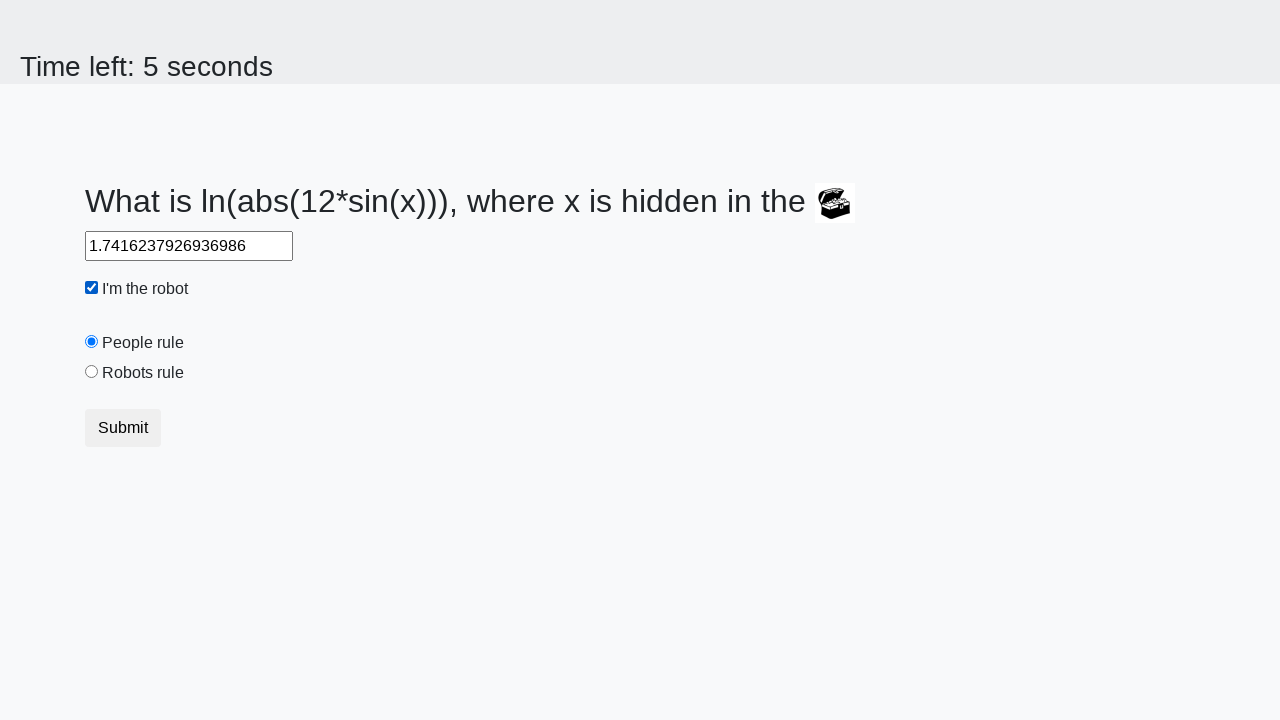

Clicked robots rule radio button at (92, 372) on #robotsRule
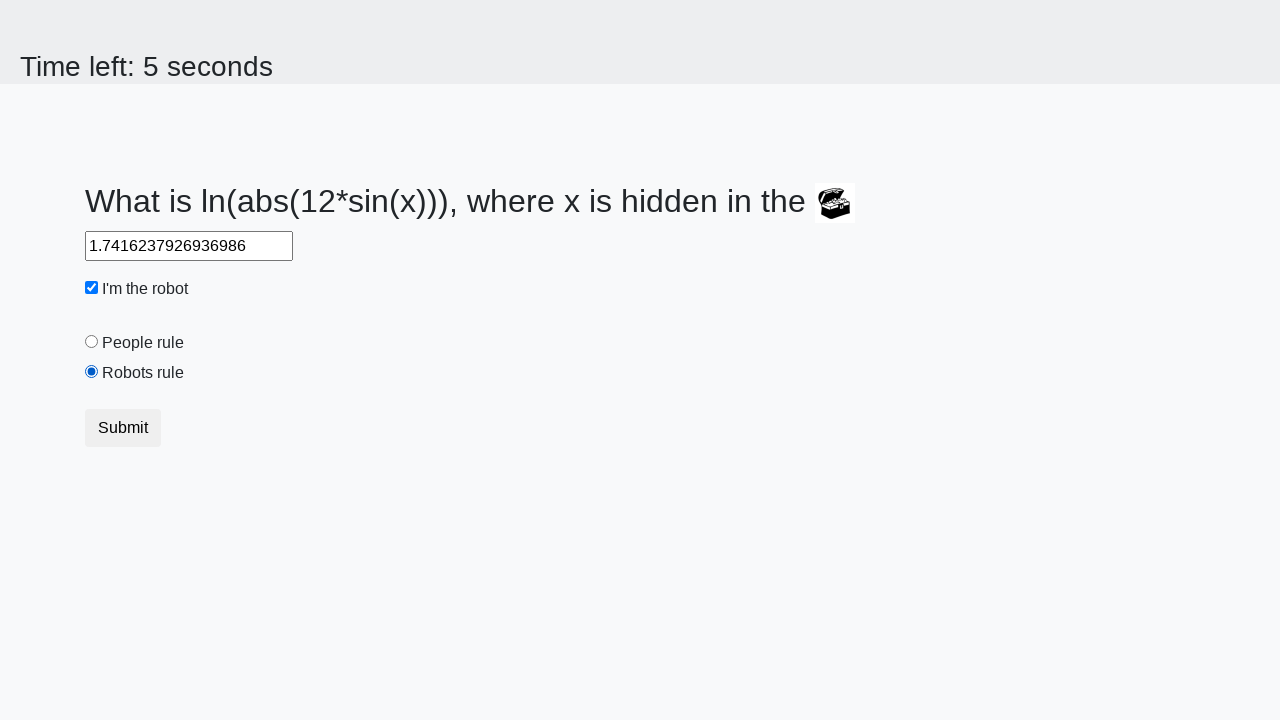

Clicked submit button to submit form at (123, 428) on button.btn
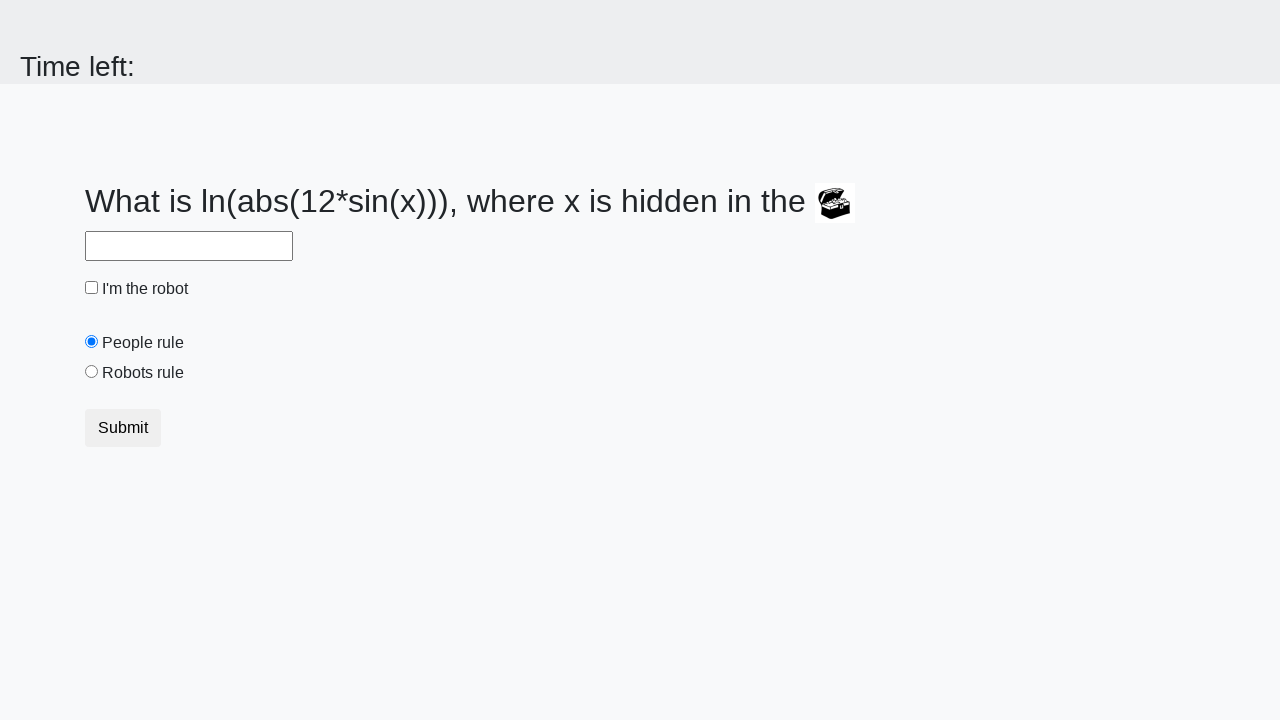

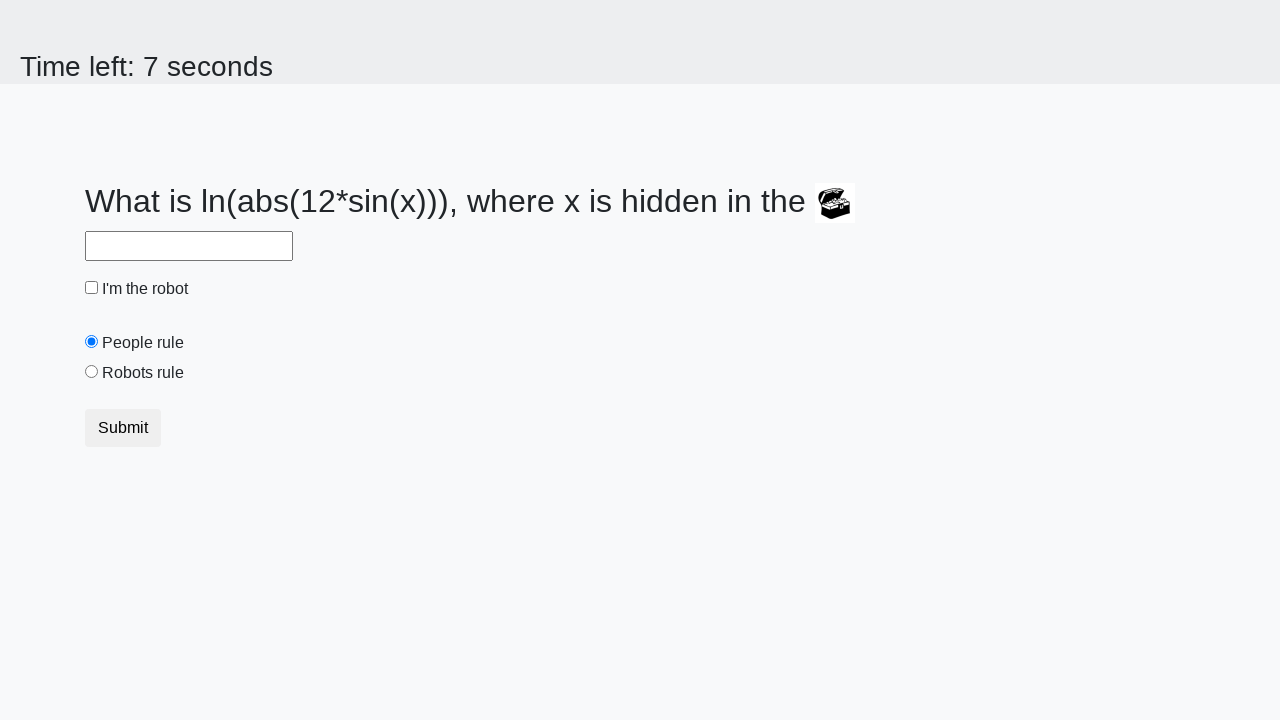